Tests window handling functionality by opening a new window through a link click and switching between parent and child windows

Starting URL: https://the-internet.herokuapp.com/

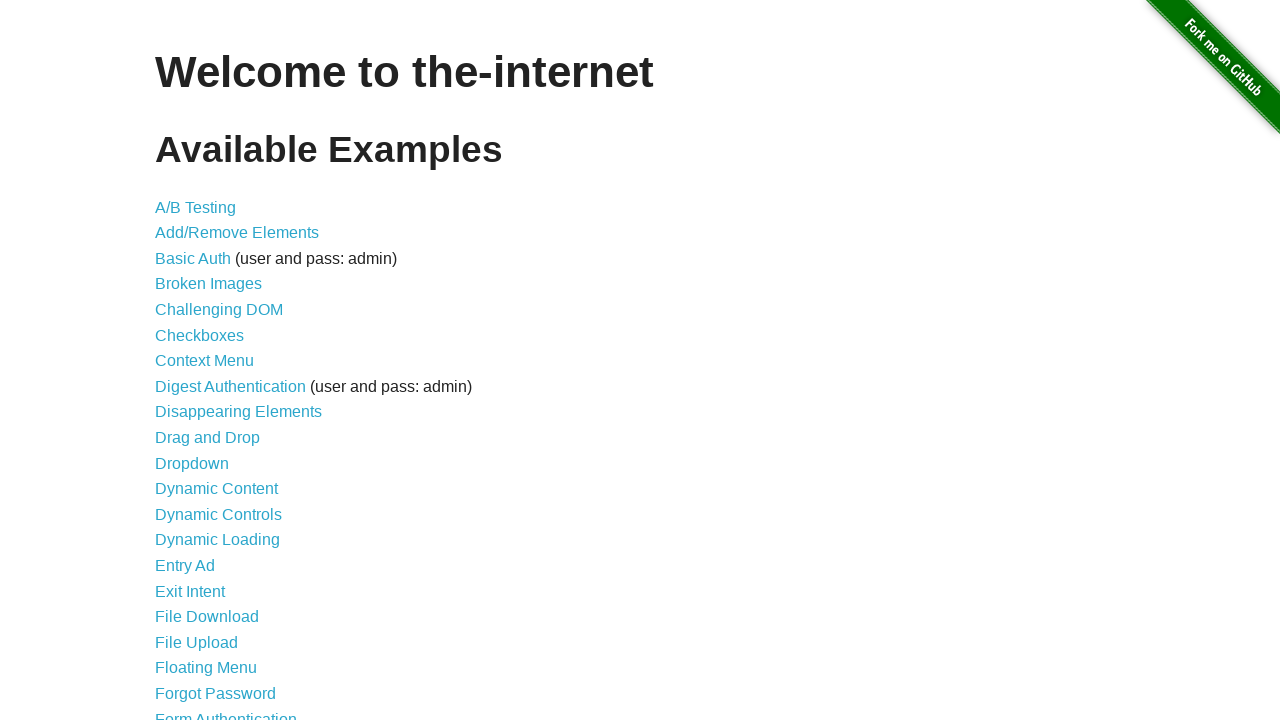

Clicked on 'Multiple Windows' link at (218, 369) on text=Multiple Windows
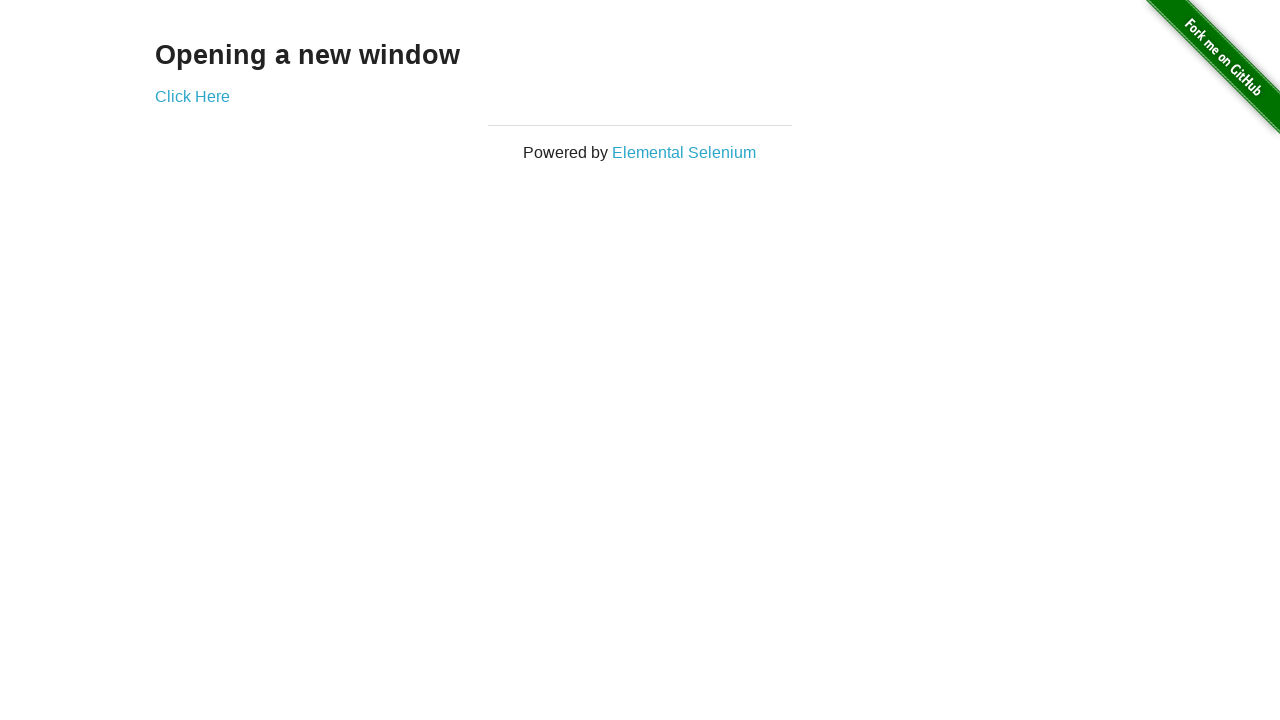

Clicked 'Click Here' link to open new window at (192, 96) on text=Click Here
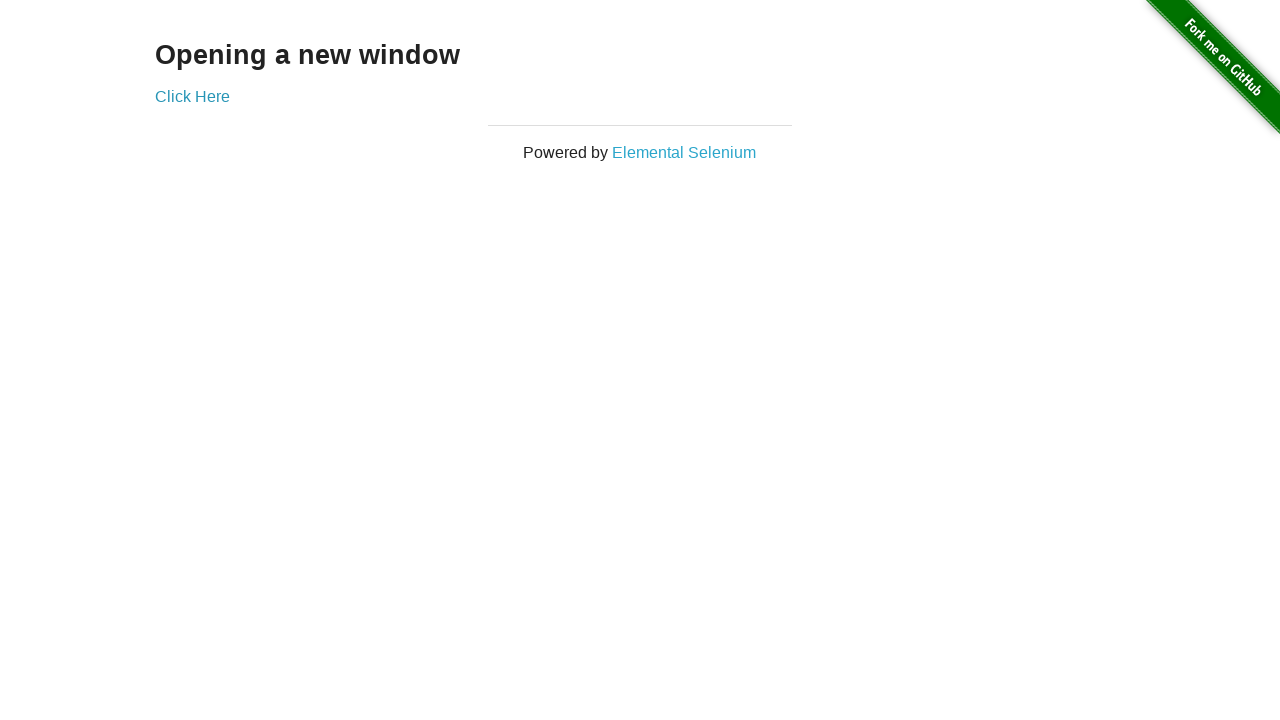

New child window opened and captured
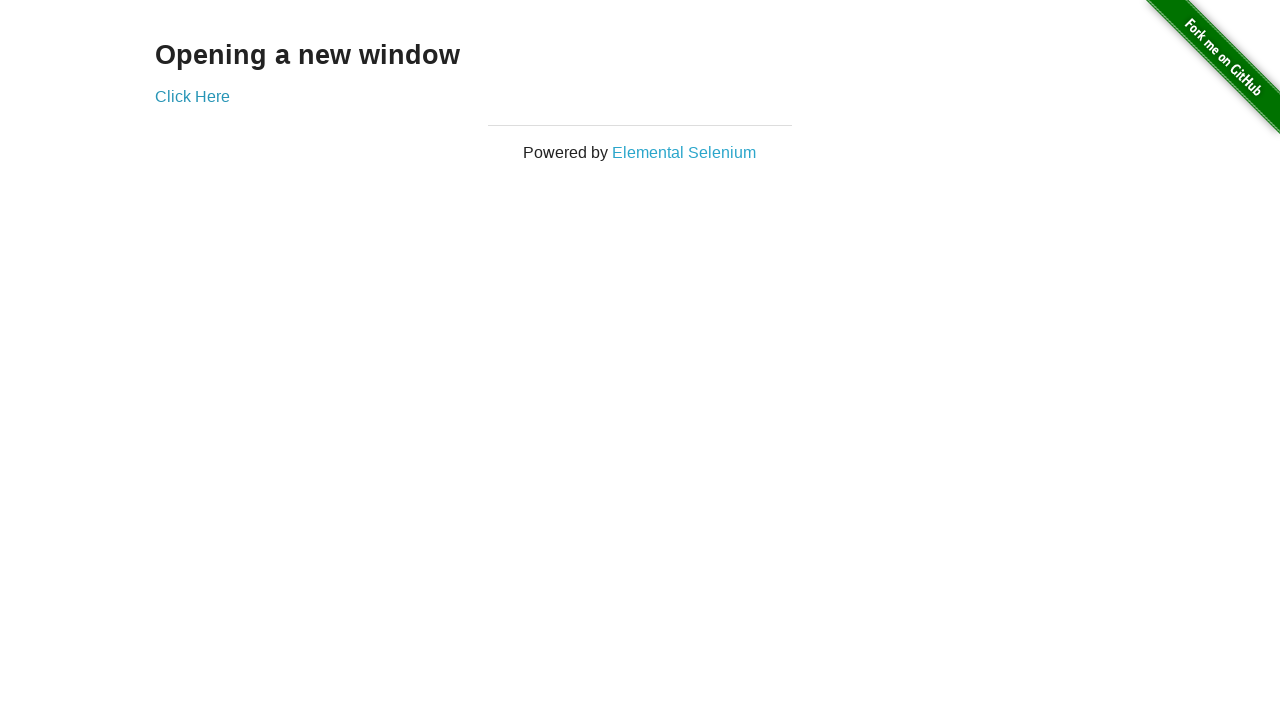

Retrieved child window text: New Window
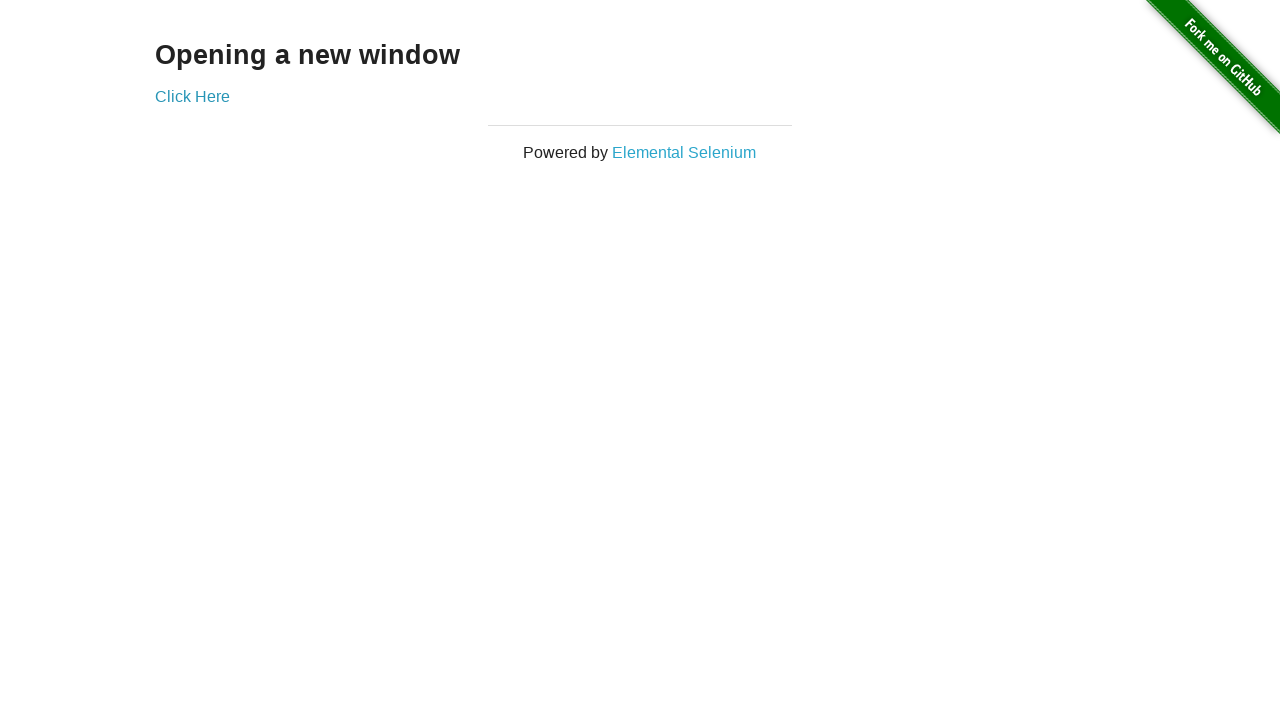

Retrieved parent window text: Opening a new window
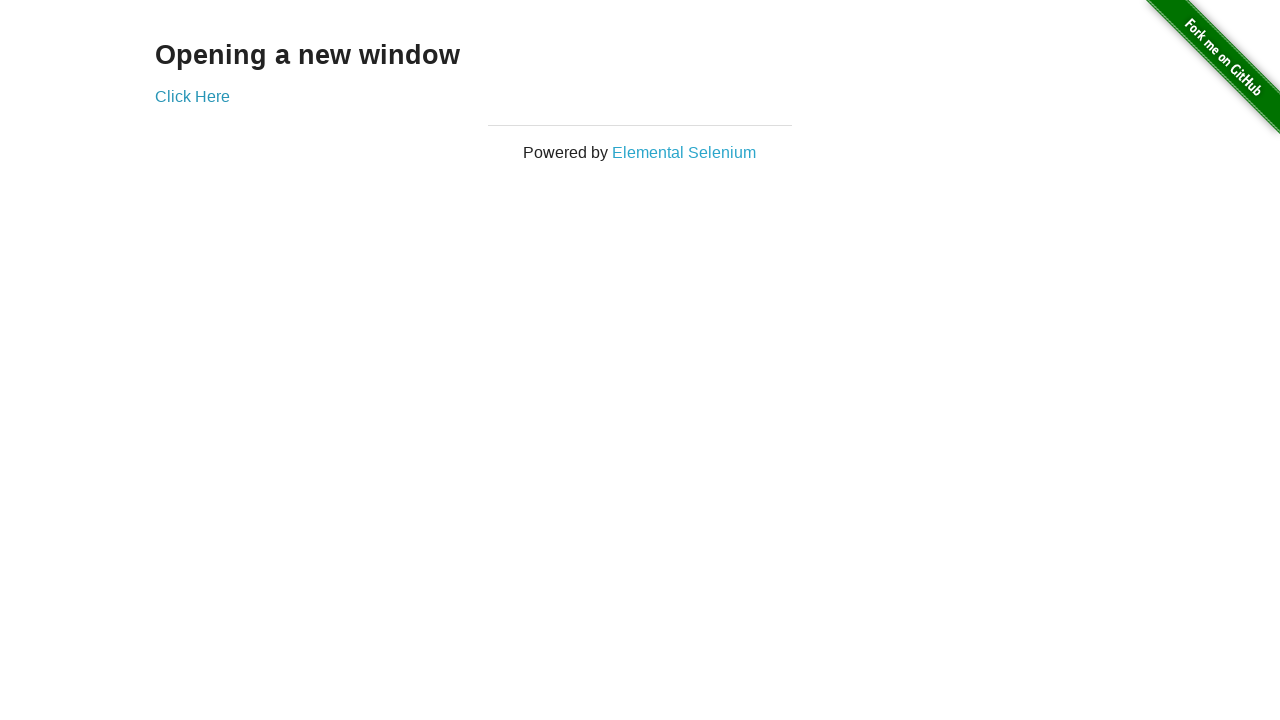

Closed child window
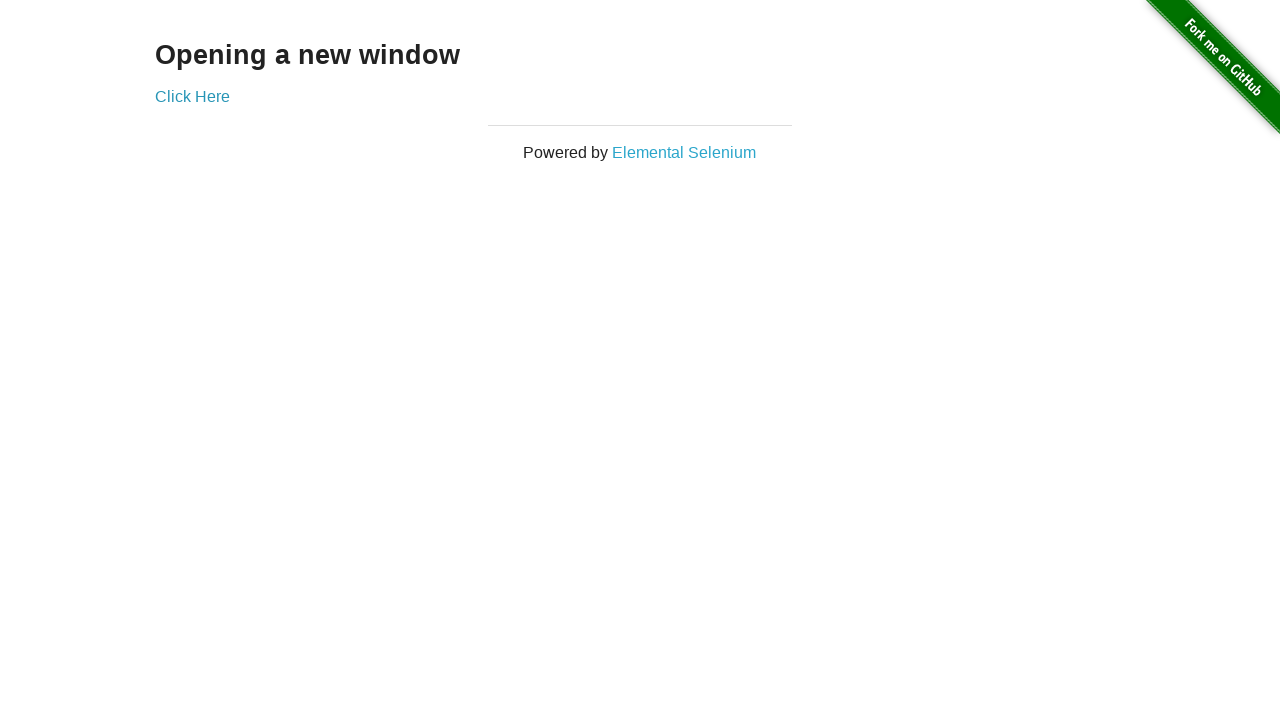

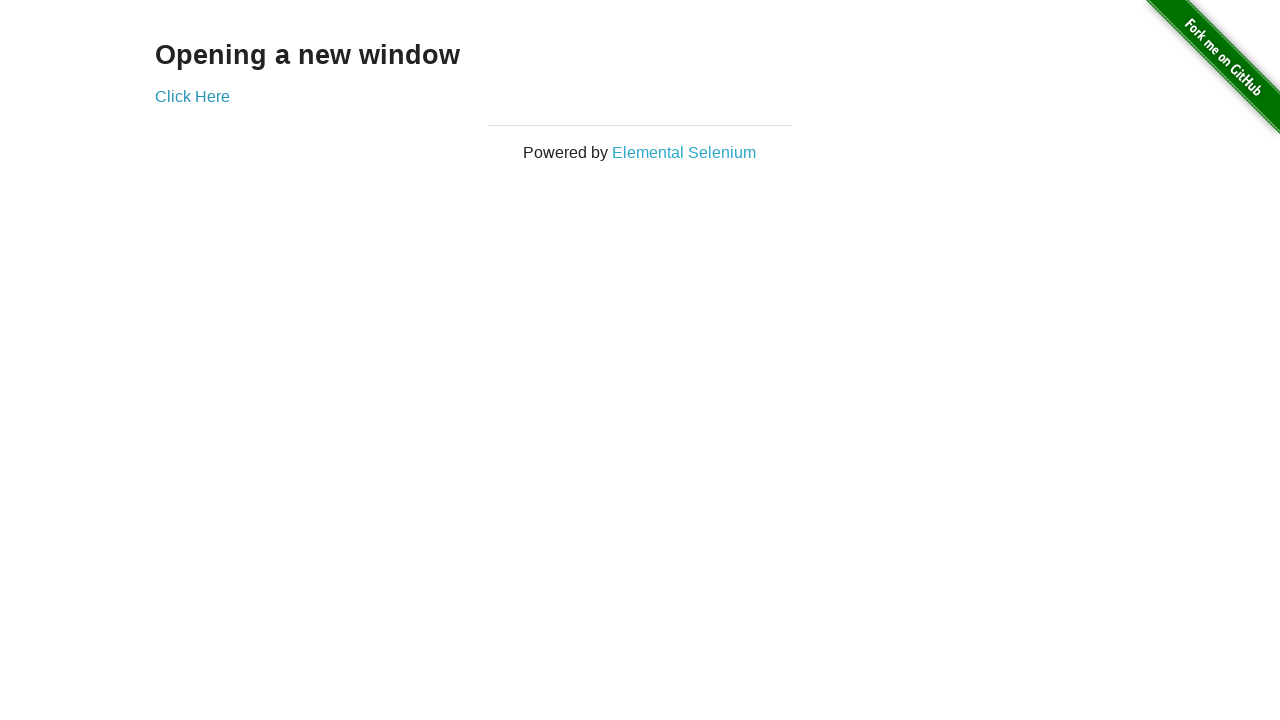